Tests accepting a JavaScript confirm dialog and verifying the OK result message

Starting URL: https://qavbox.github.io/demo/alerts/

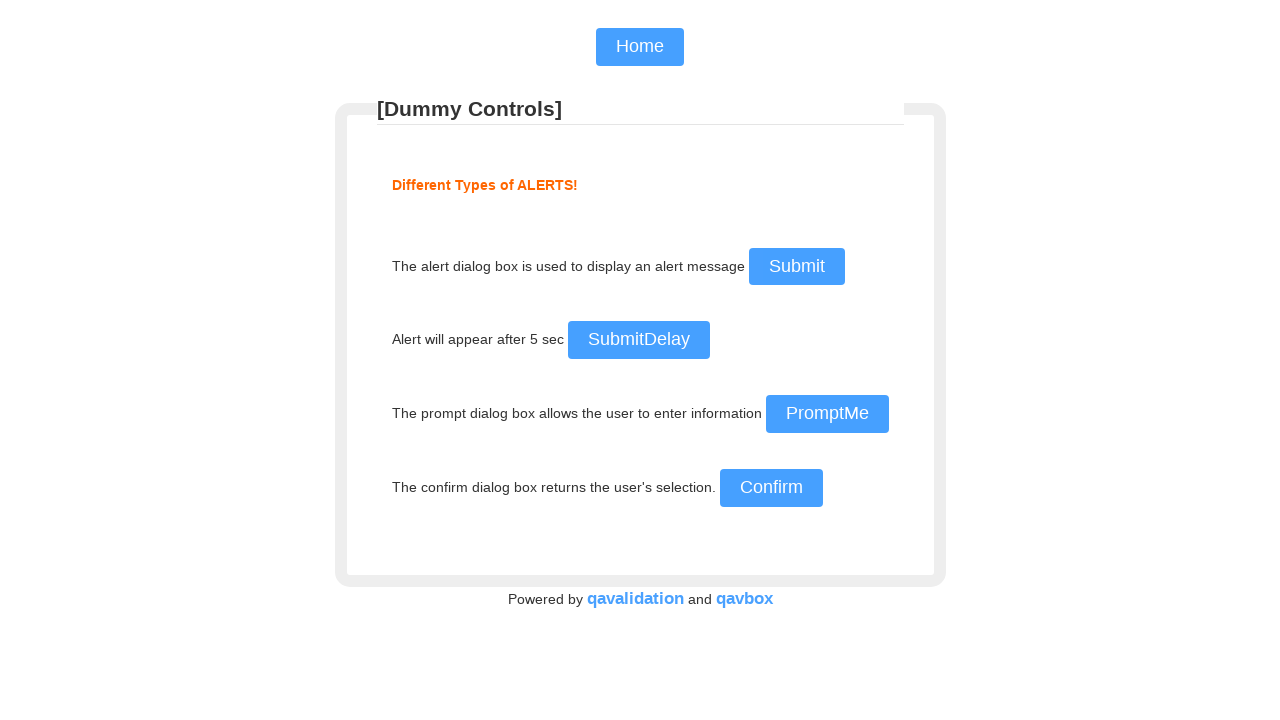

Set up dialog handler to accept confirm dialogs
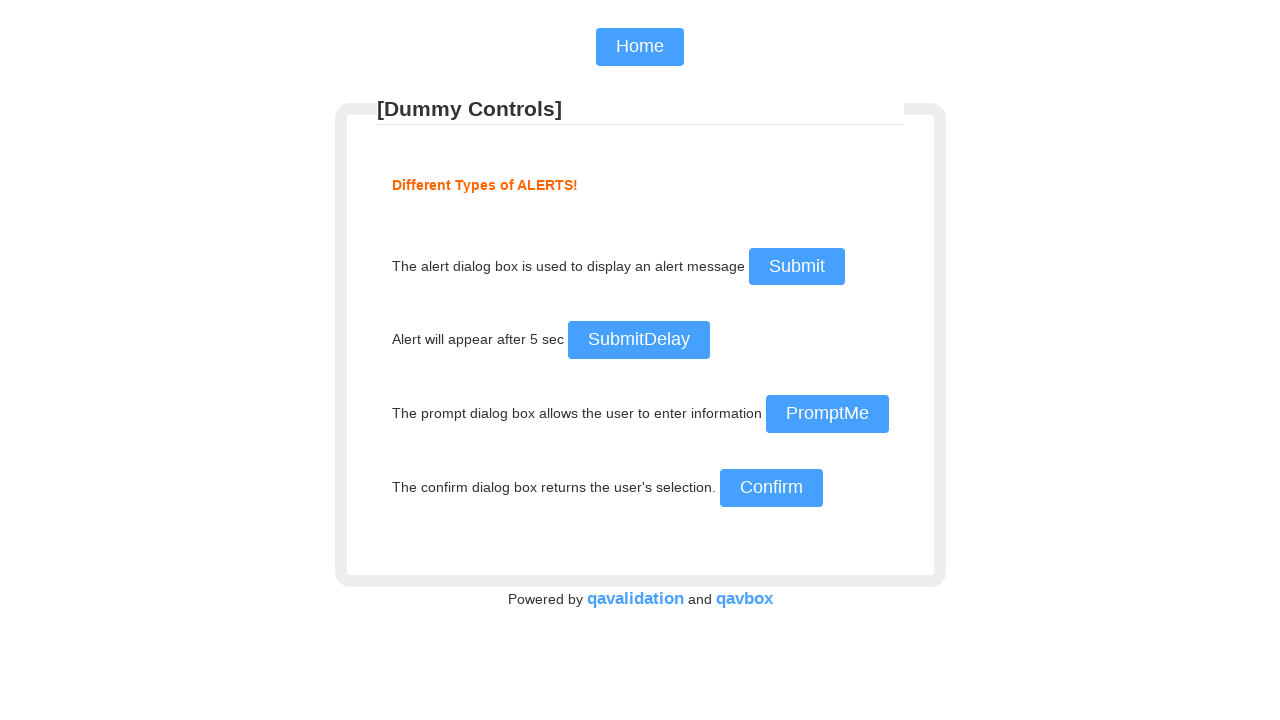

Clicked confirm button to trigger JavaScript confirm dialog at (771, 488) on input#confirm
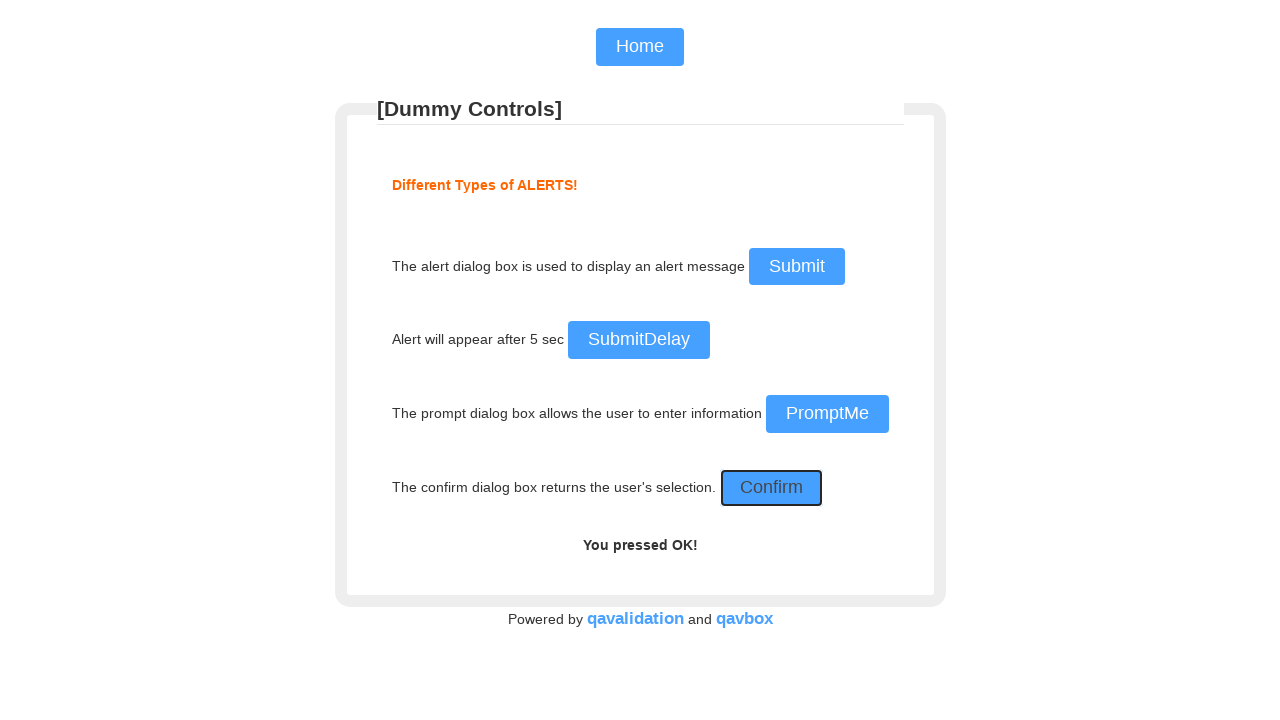

Result message element loaded
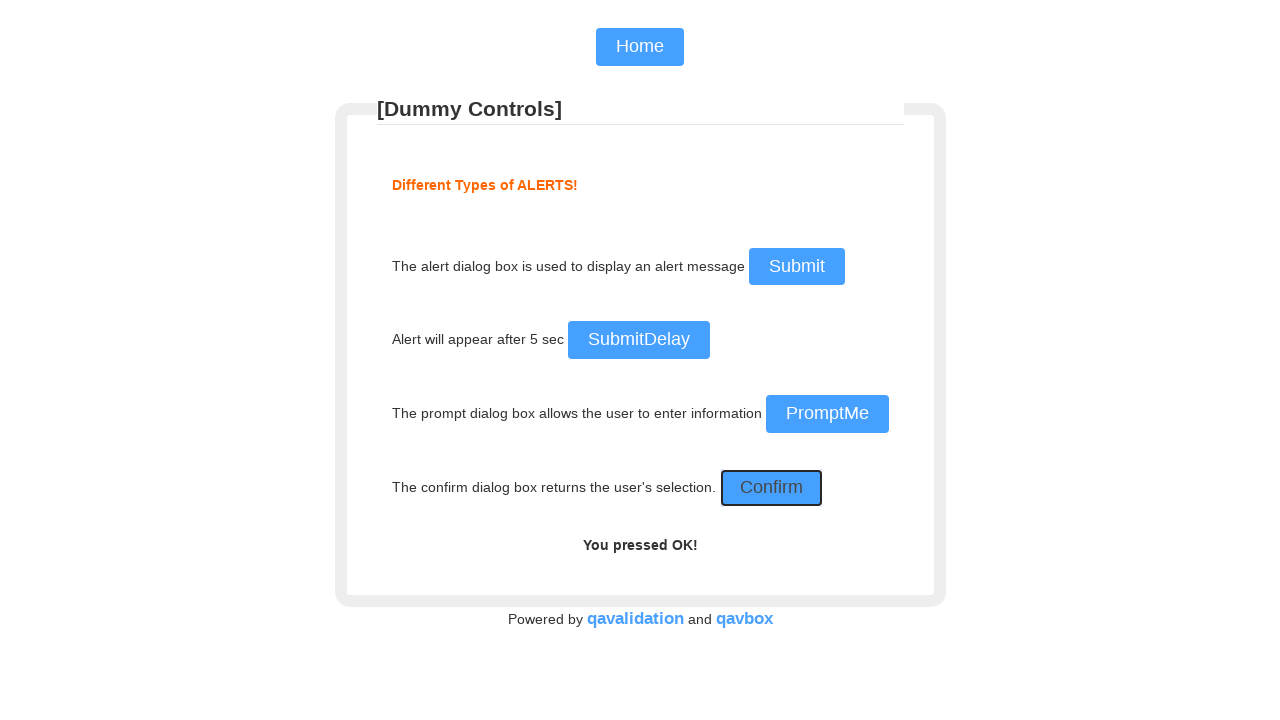

Retrieved result text content
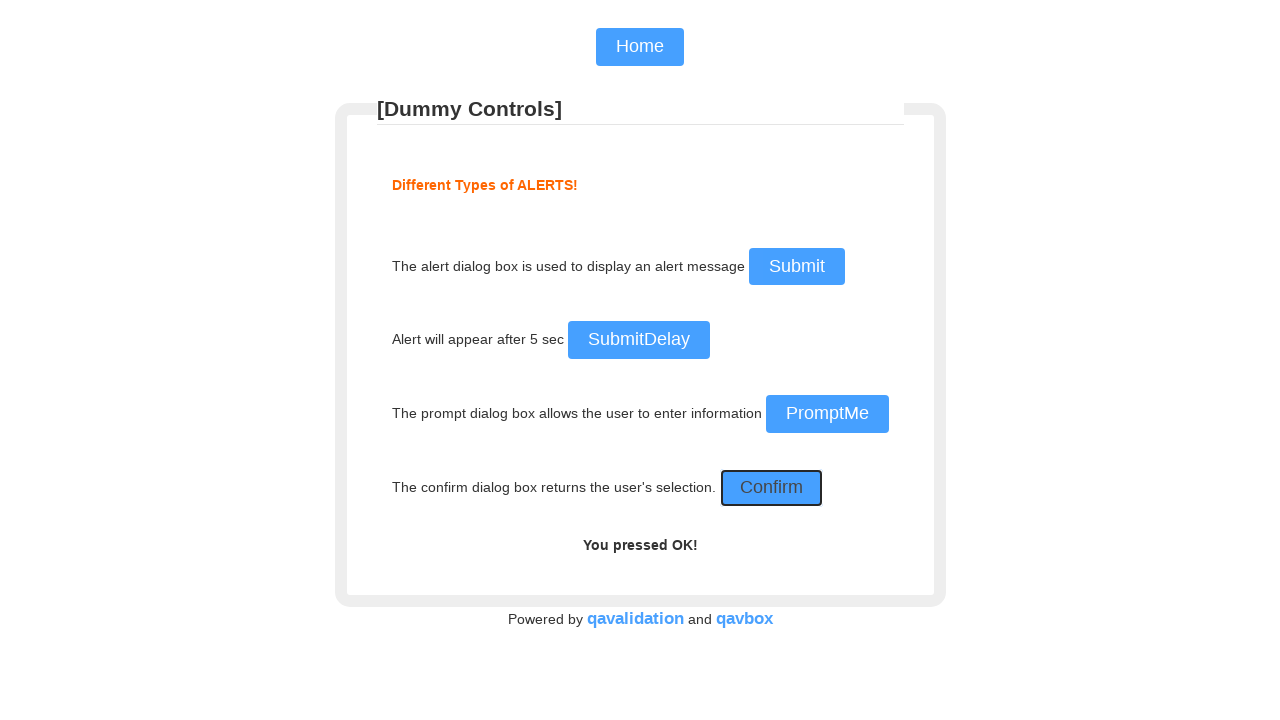

Verified result message is 'You pressed OK!' after accepting confirm dialog
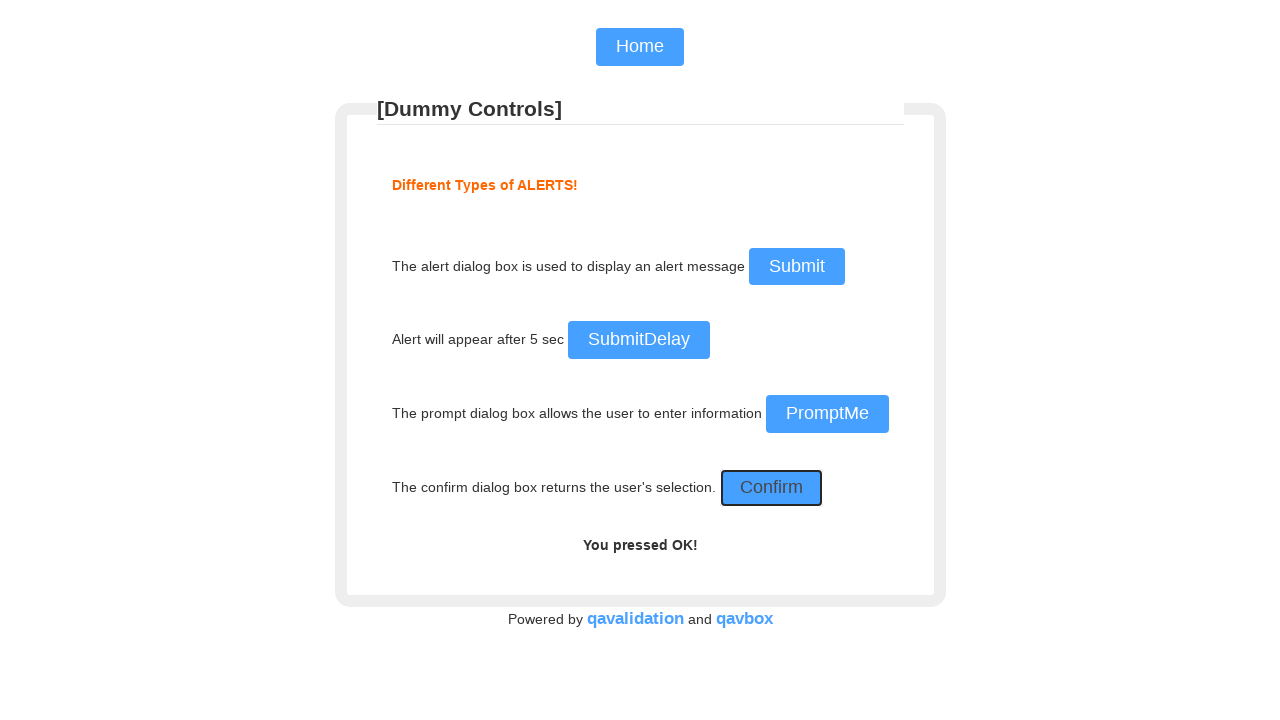

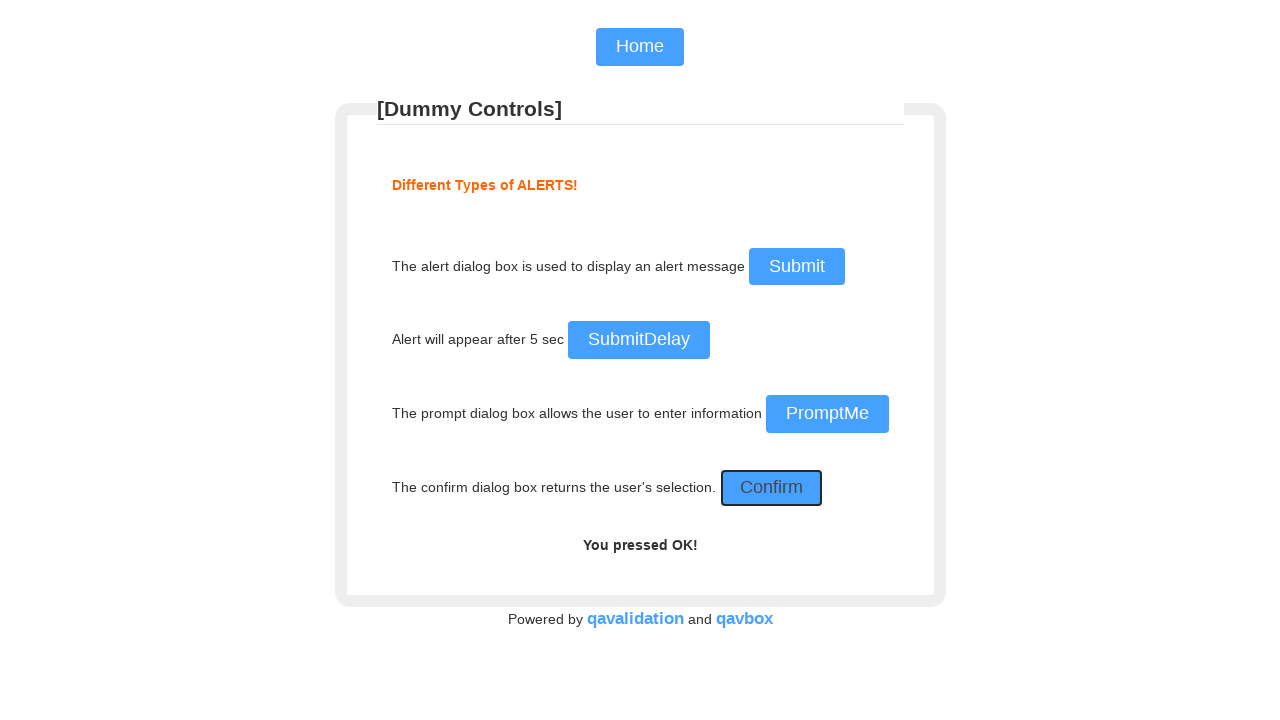